Tests scrolling functionality on a license agreement page by scrolling to a specific section header ("15. Miscellaneous") using JavaScript execution

Starting URL: https://www.actitime.com/license-agreement

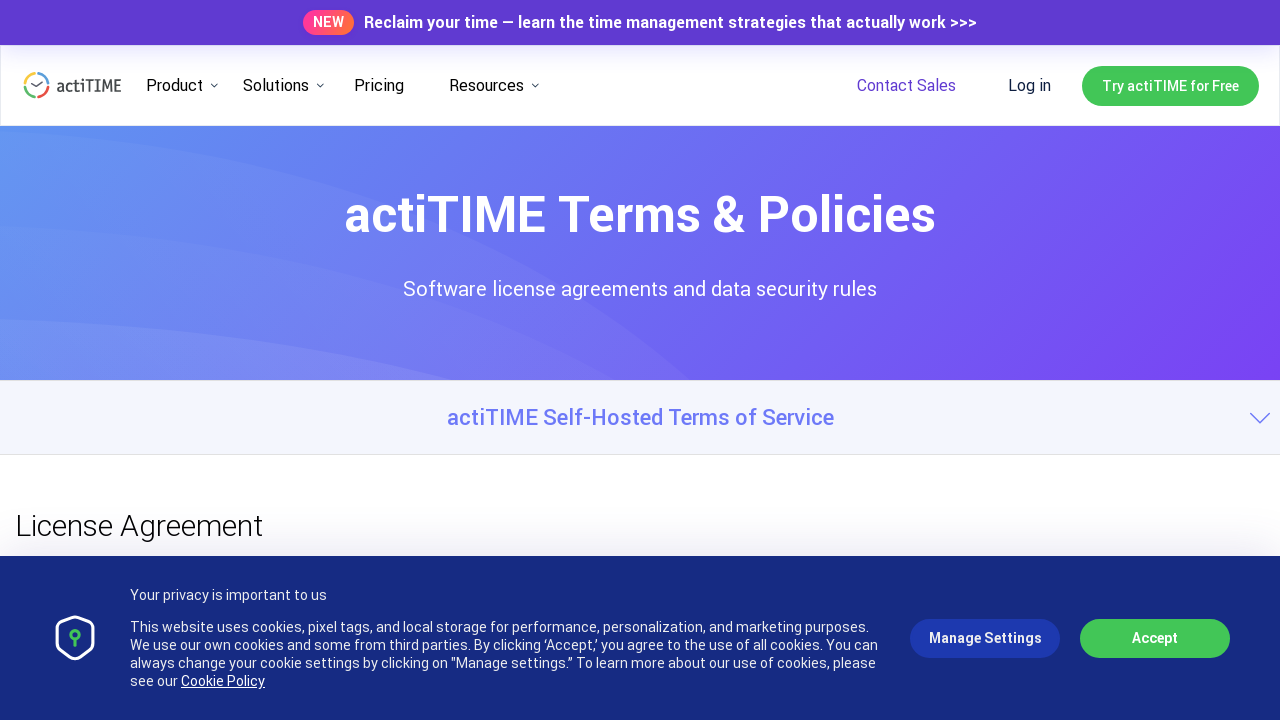

Waited for '15. Miscellaneous' section header to be present
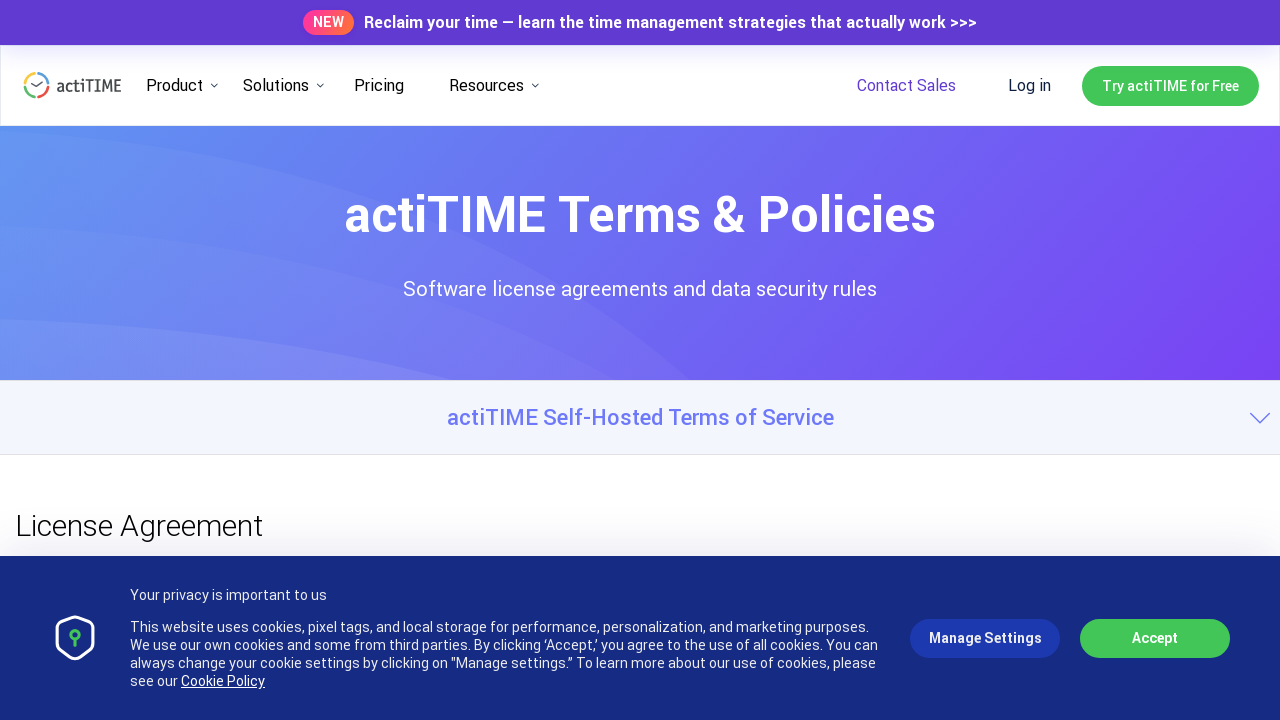

Scrolled to '15. Miscellaneous' section header using JavaScript execution
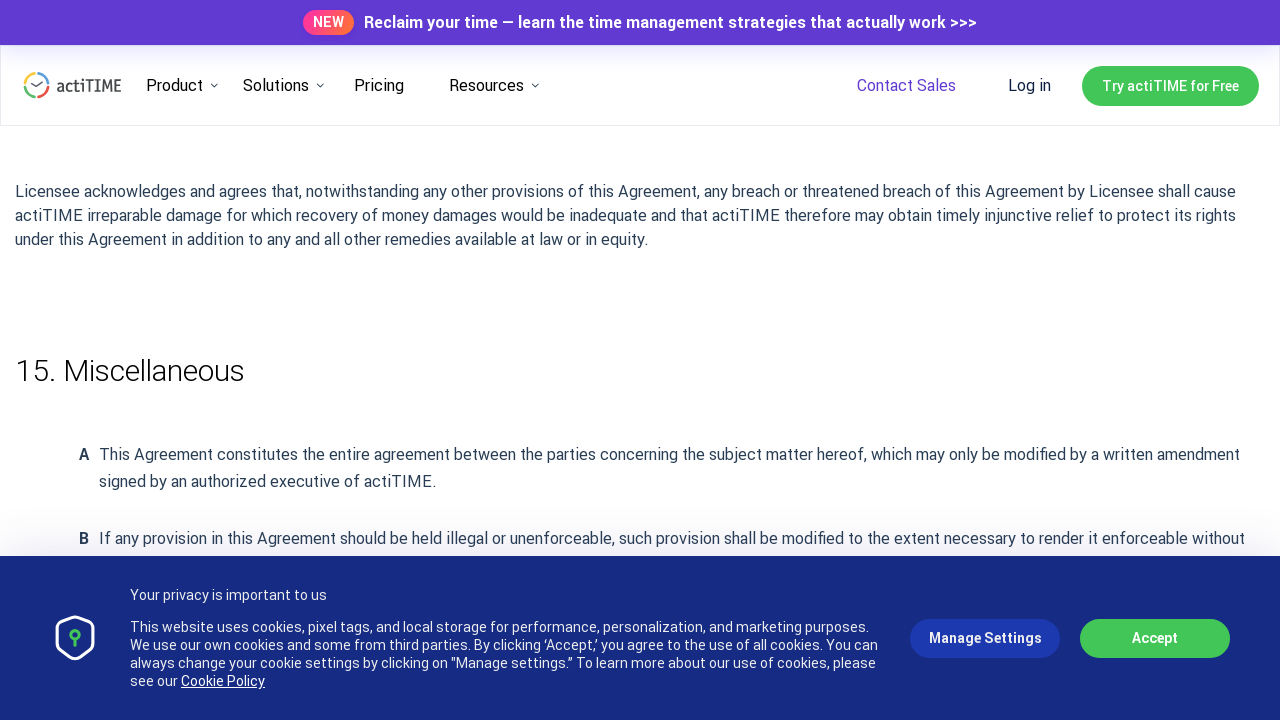

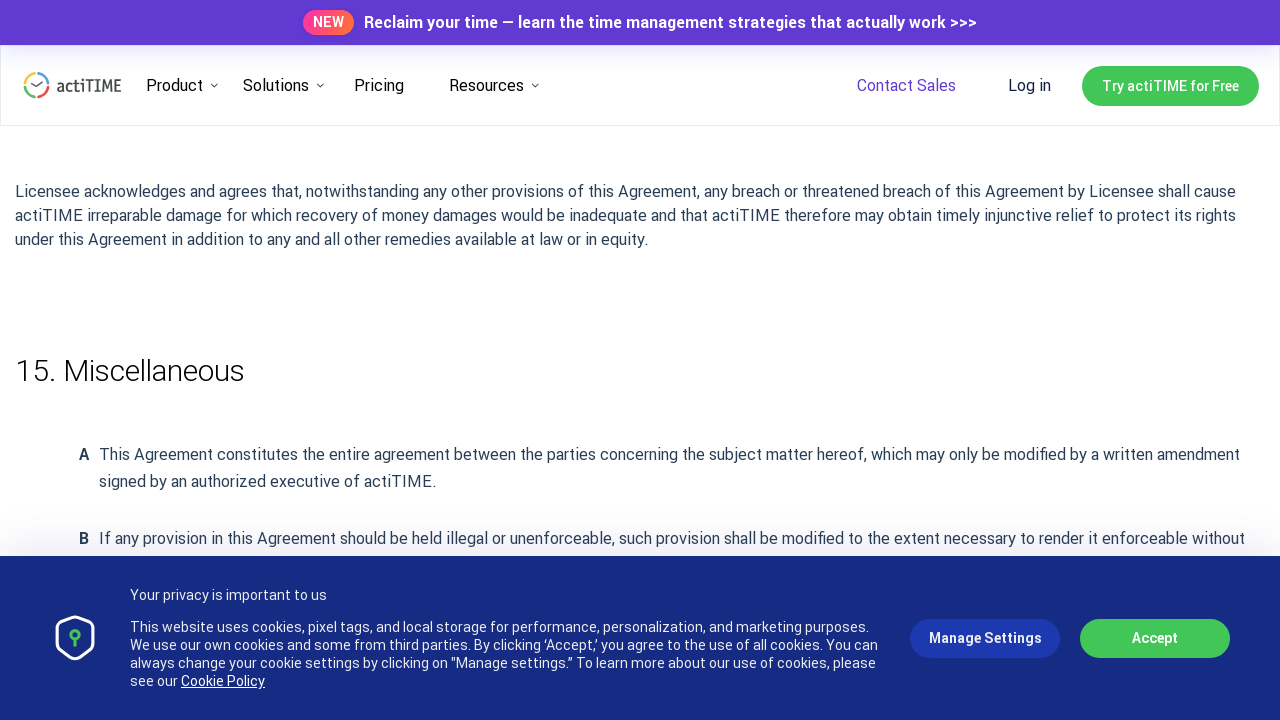